Tests the purchase page by filling in the passenger name field

Starting URL: http://blazedemo.com/purchase.php

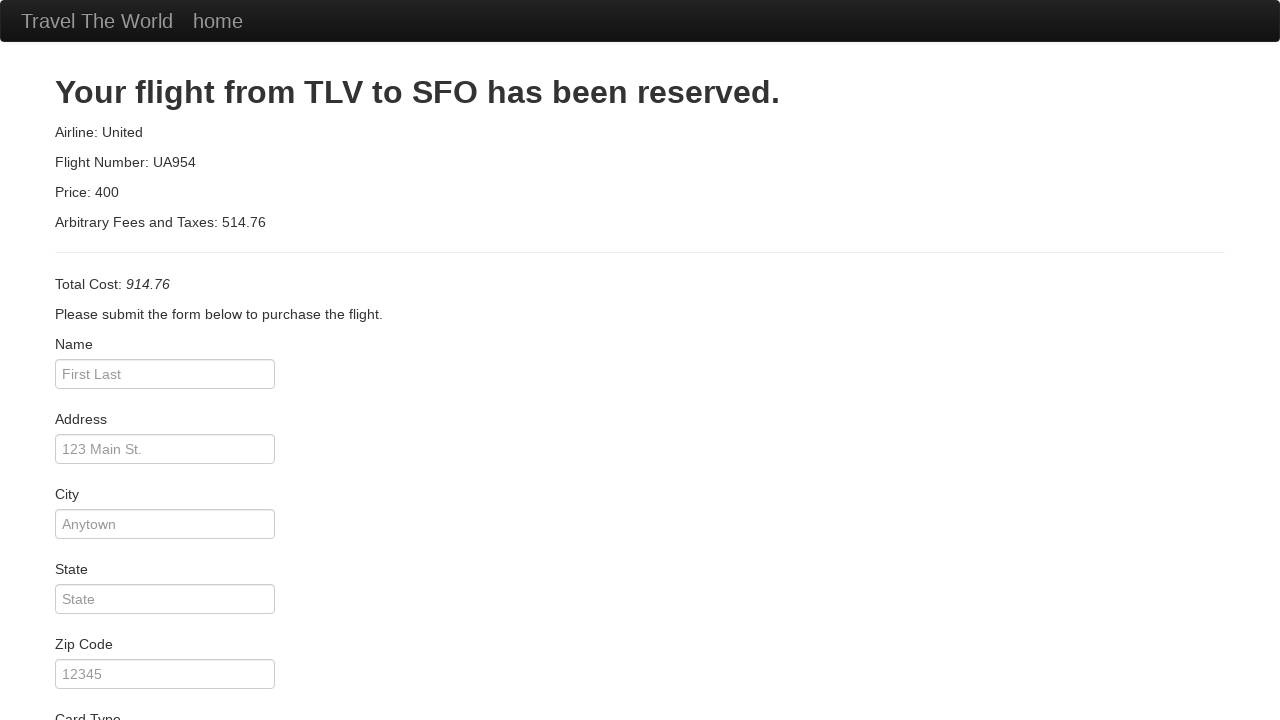

Cleared passenger name field on #inputName
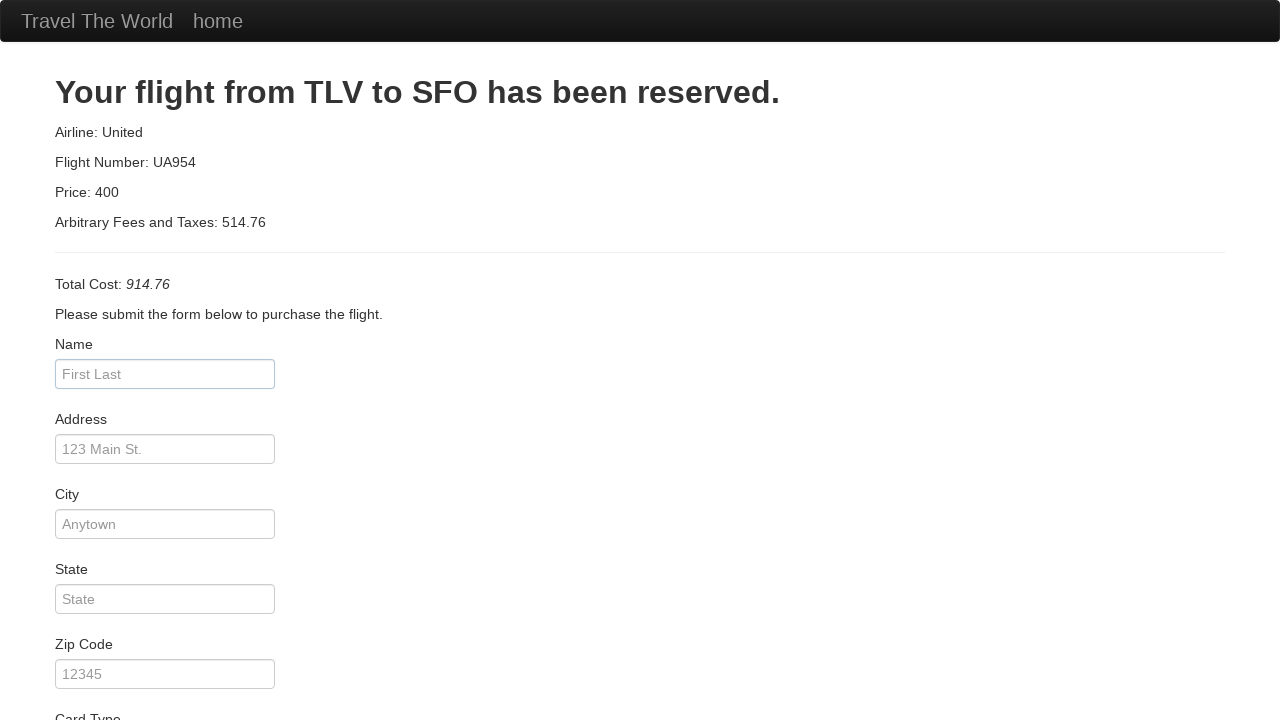

Filled passenger name field with 'Jones Pence' on #inputName
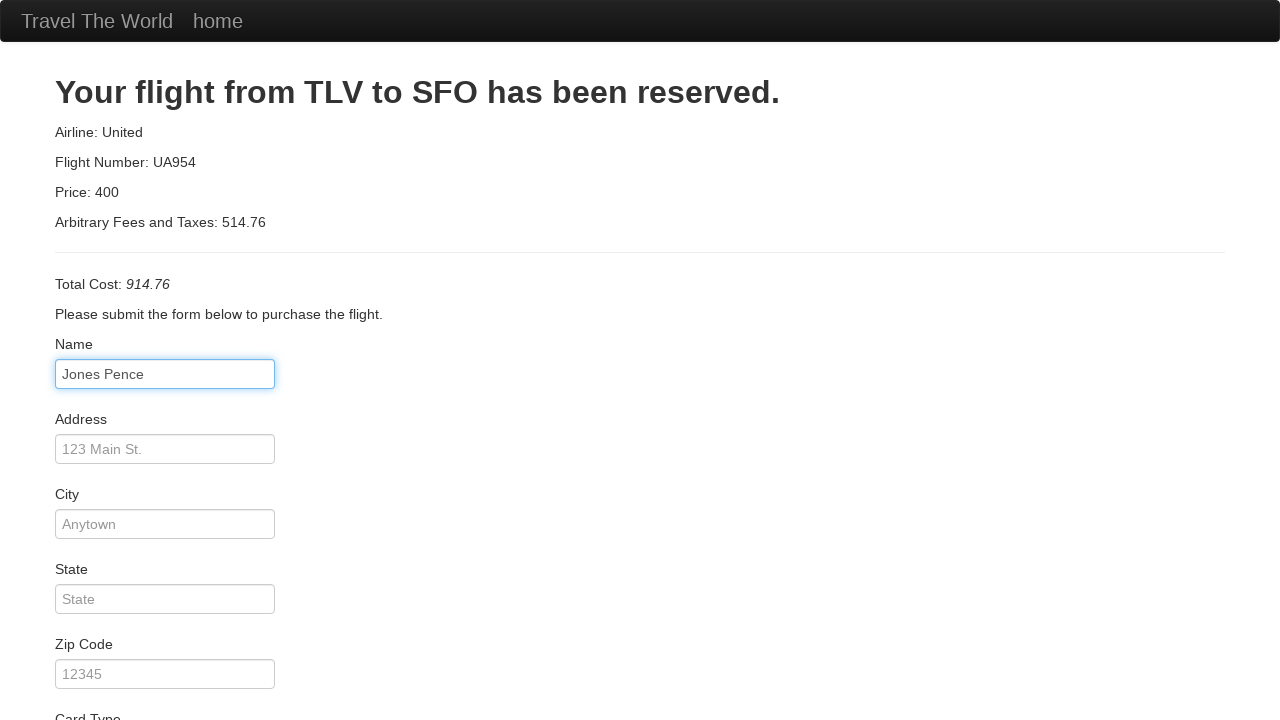

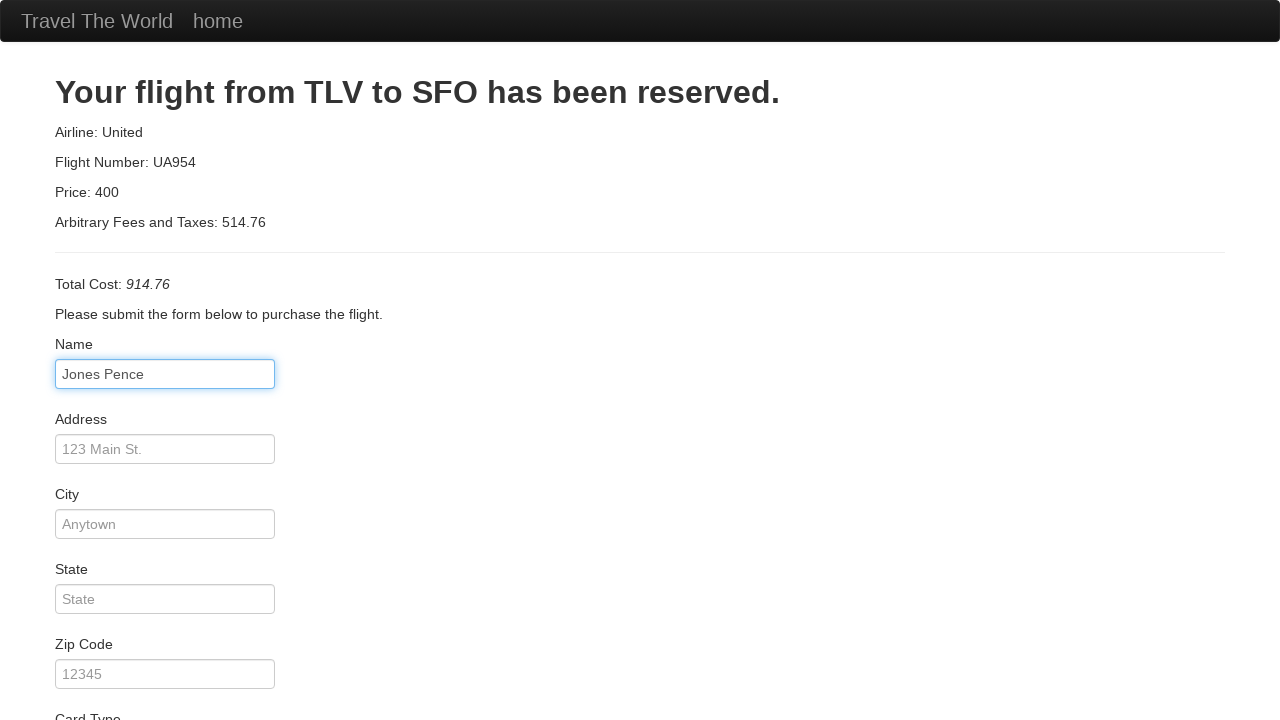